Opens the DS Algo portal website and maximizes the browser window

Starting URL: https://dsportalapp.herokuapp.com/

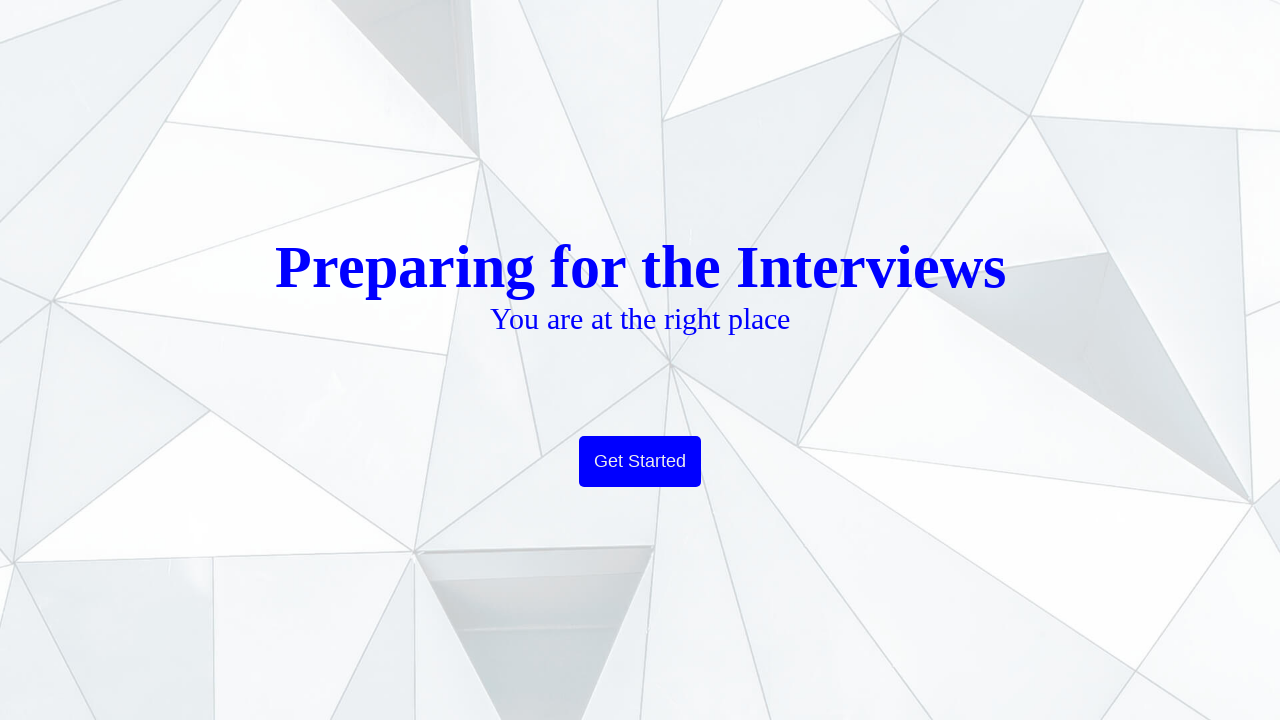

Navigated to DS Algo portal website at https://dsportalapp.herokuapp.com/
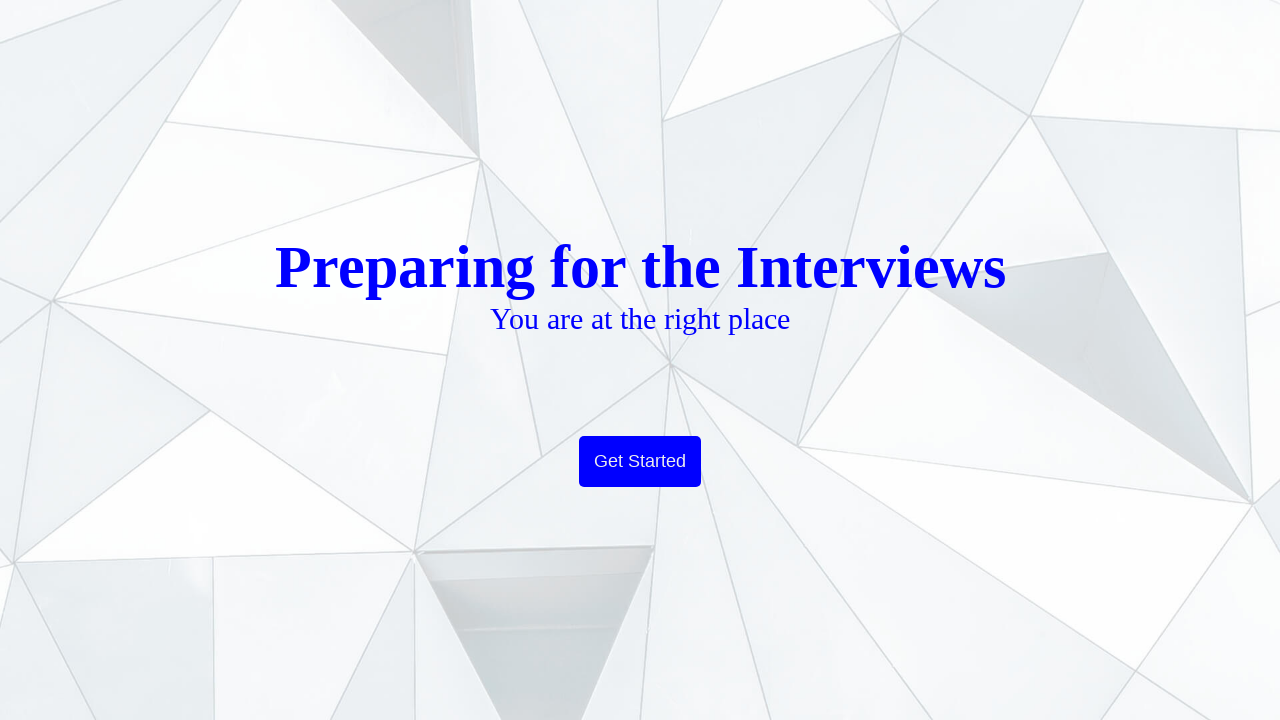

Maximized browser window to 1920x1080 resolution
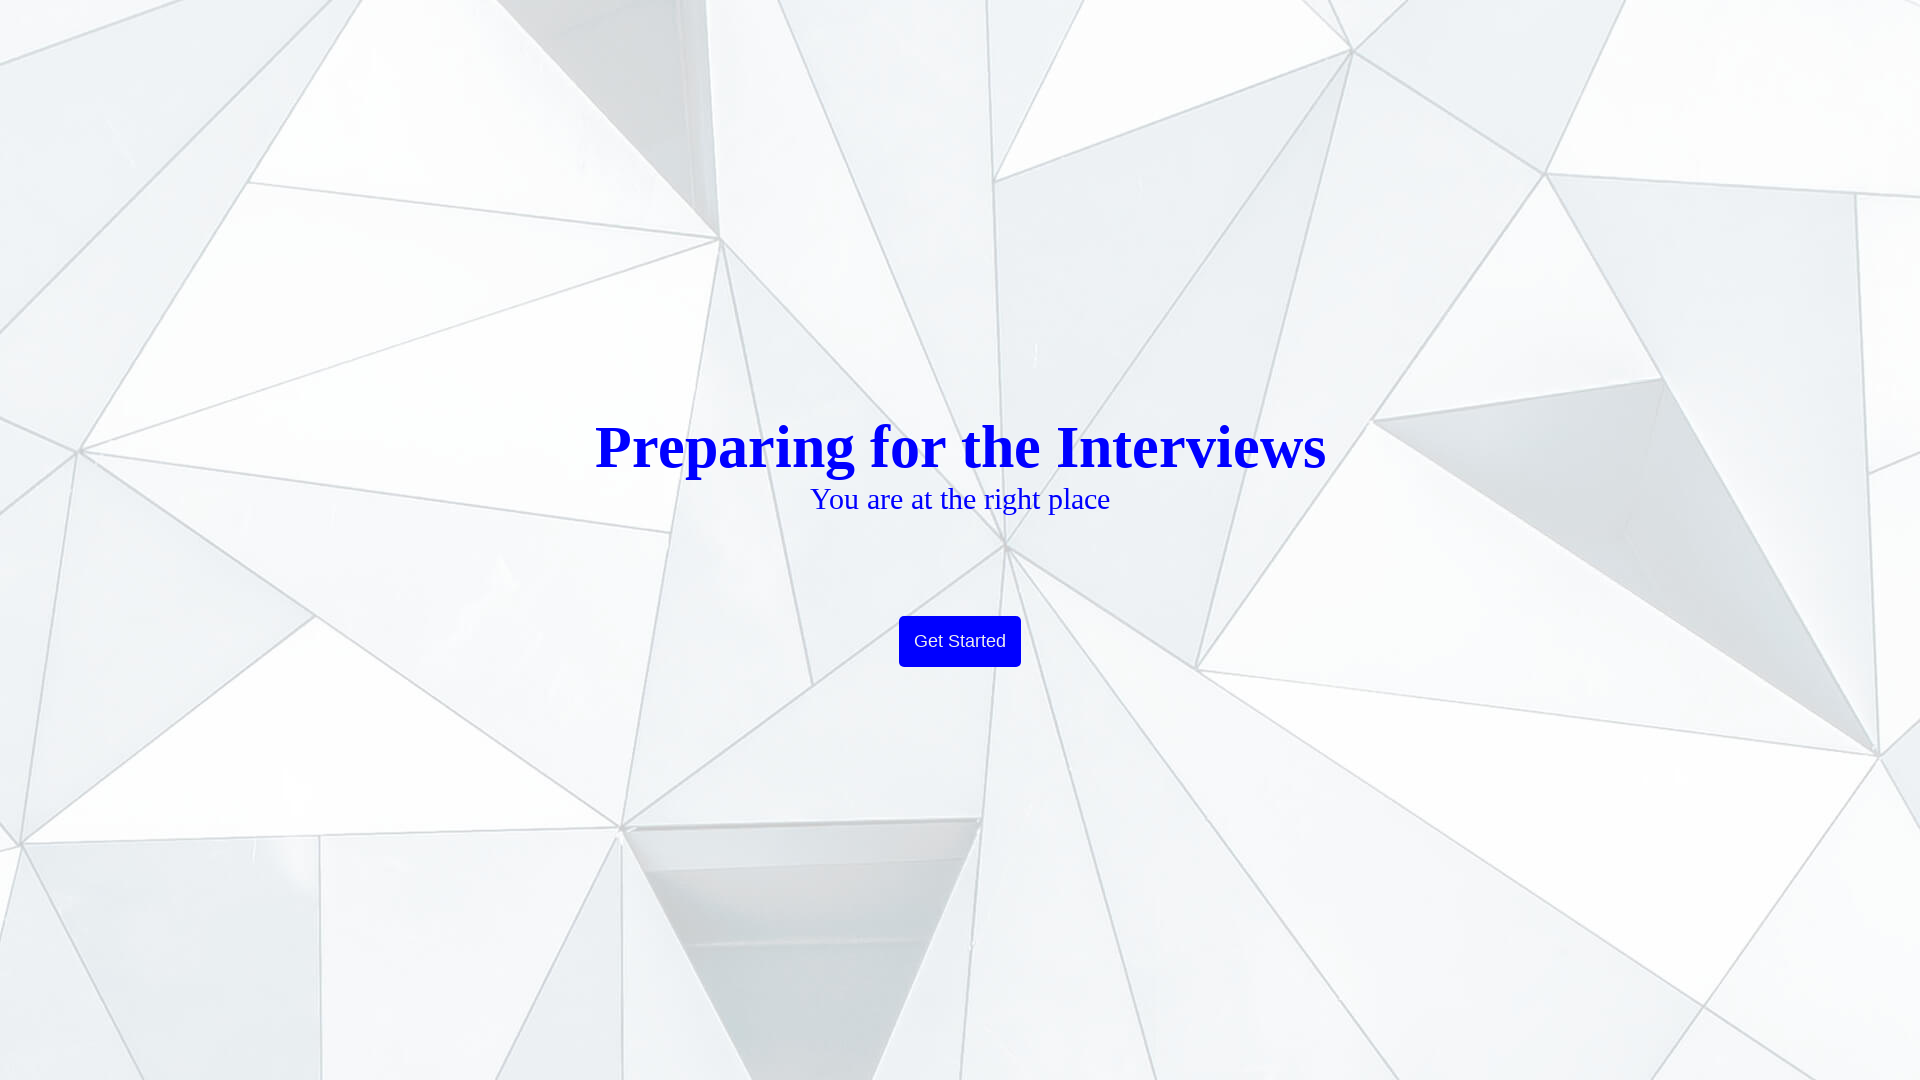

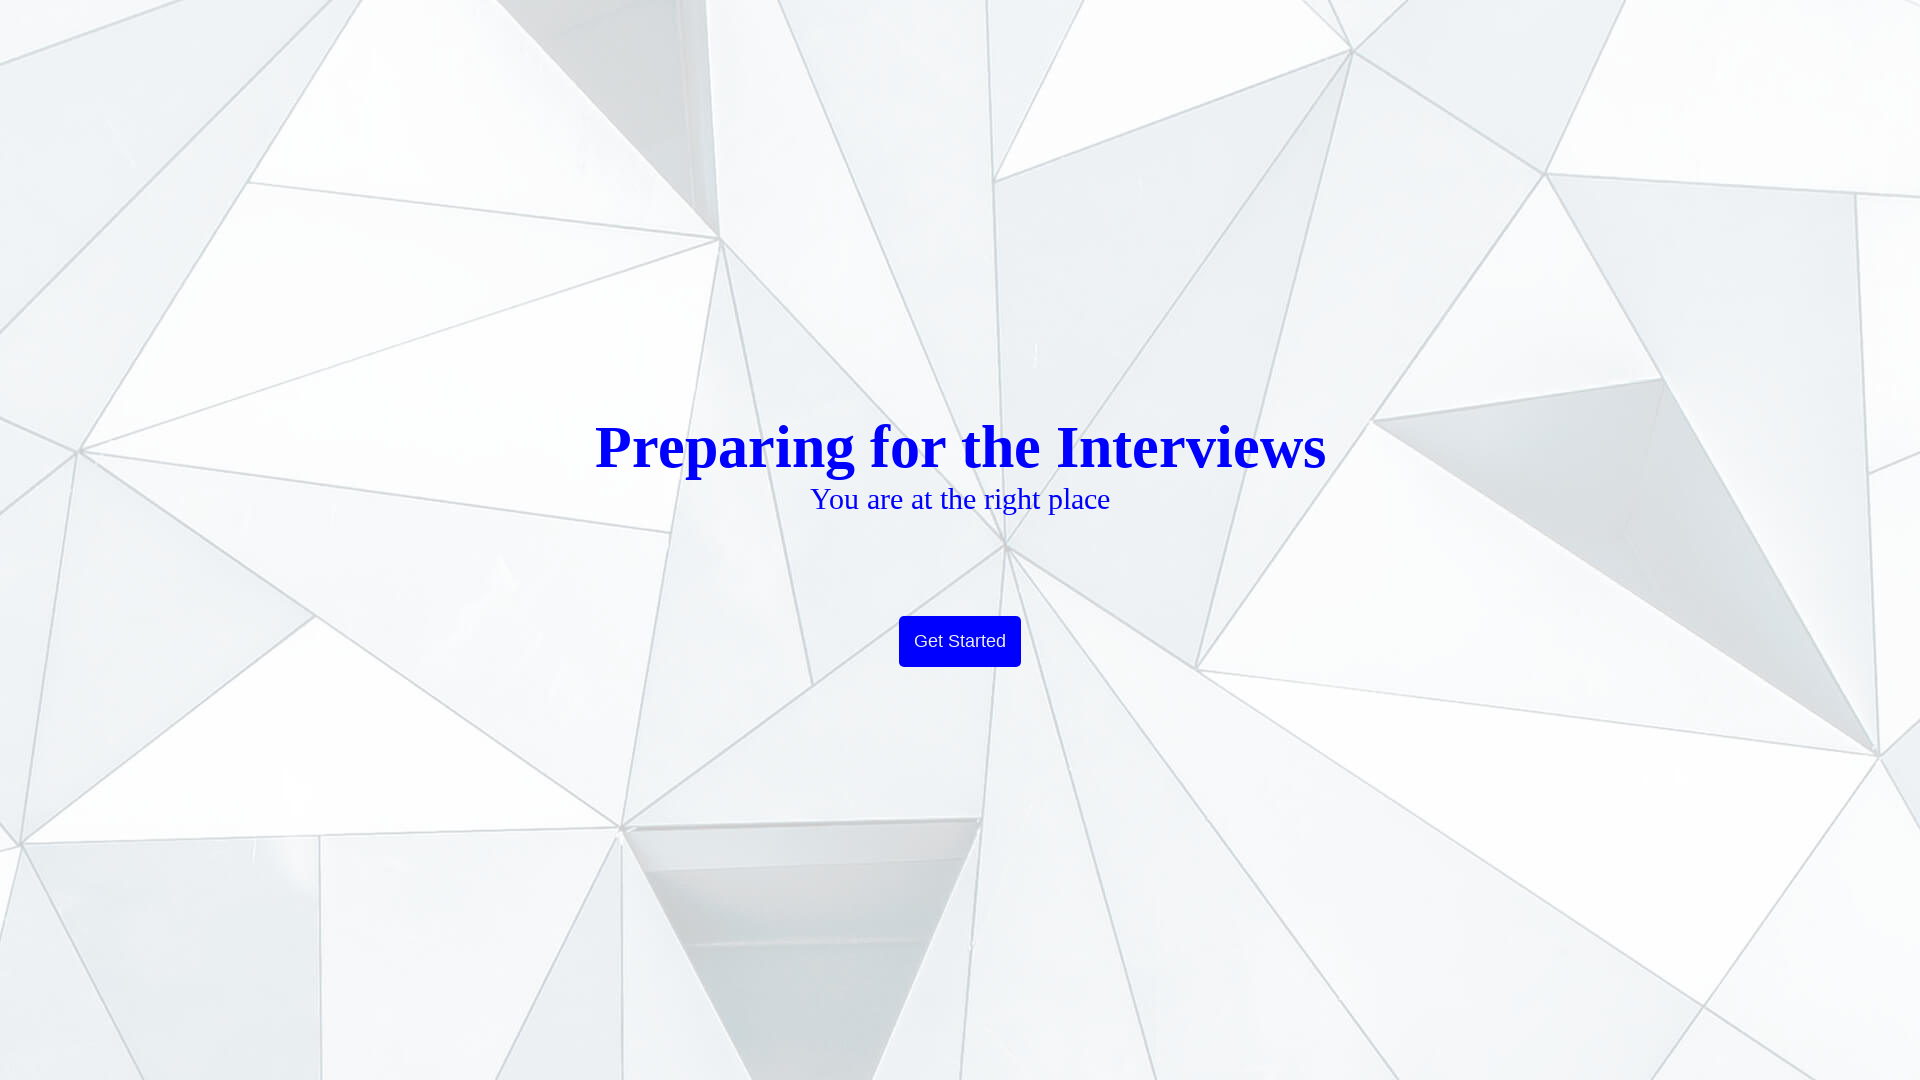